Tests marking all todo items as completed using the toggle-all checkbox

Starting URL: https://demo.playwright.dev/todomvc

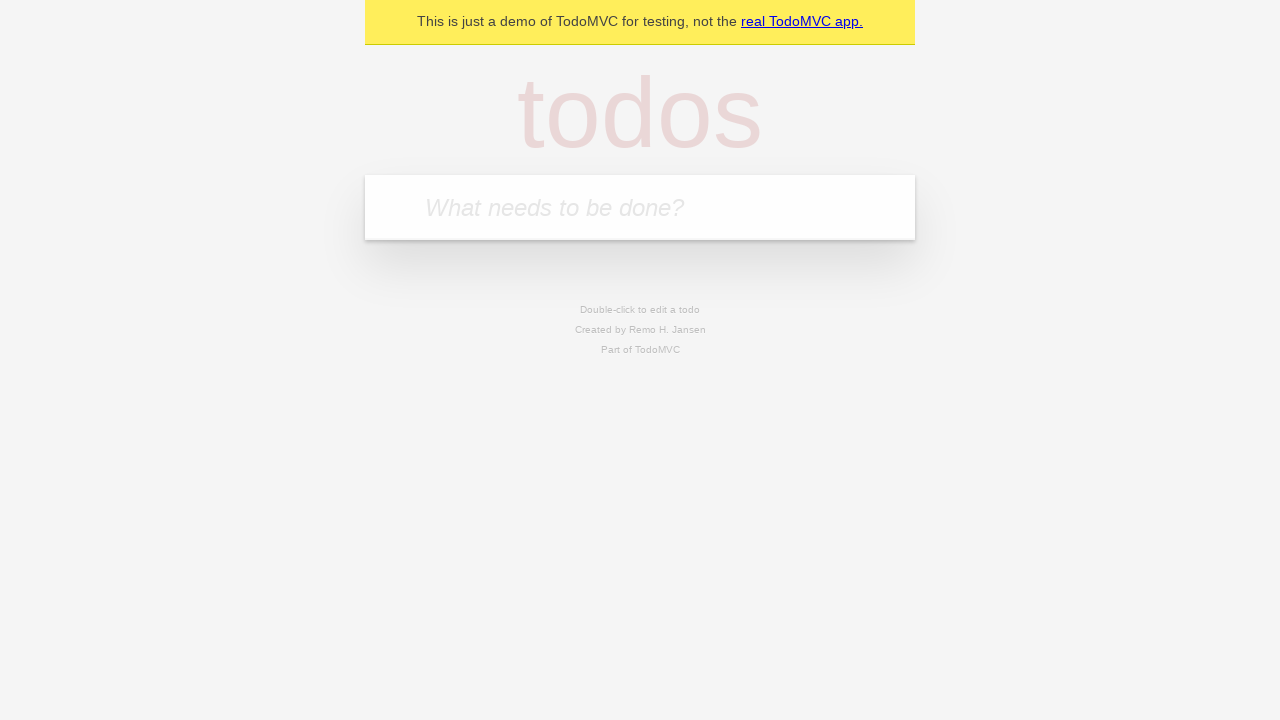

Filled new todo field with 'buy some cheese' on internal:attr=[placeholder="What needs to be done?"i]
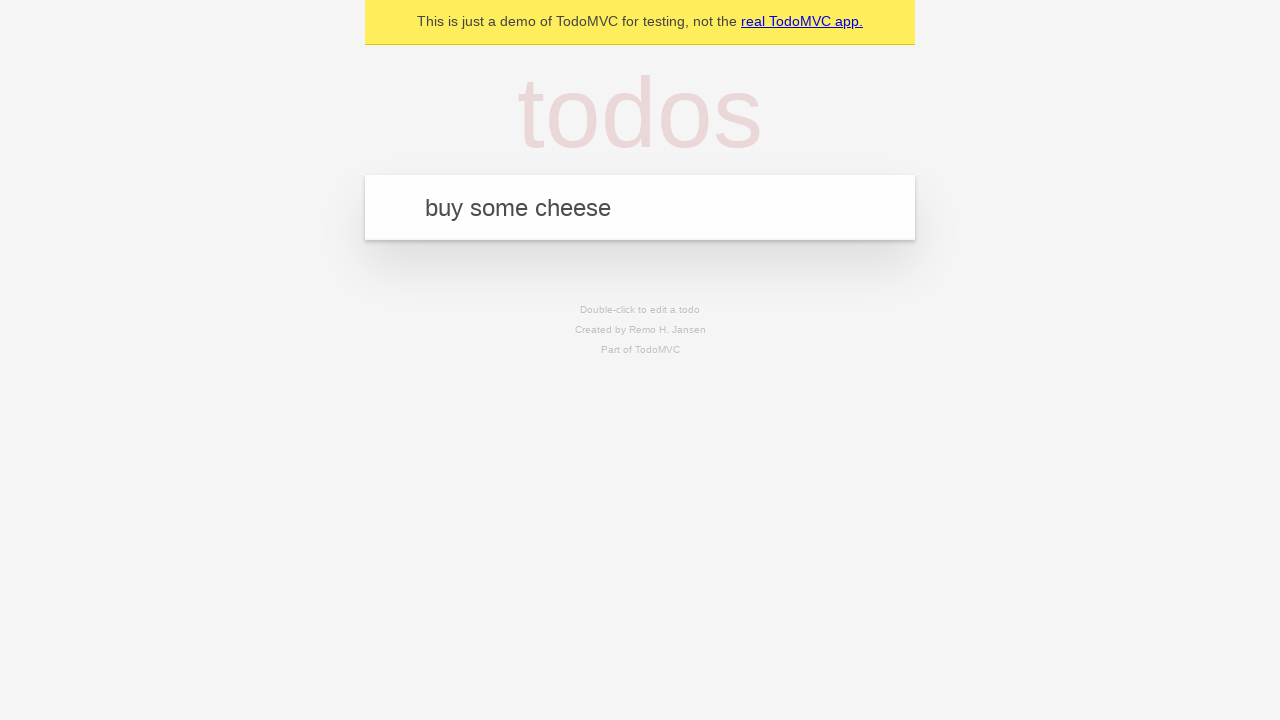

Pressed Enter to add 'buy some cheese' to todo list on internal:attr=[placeholder="What needs to be done?"i]
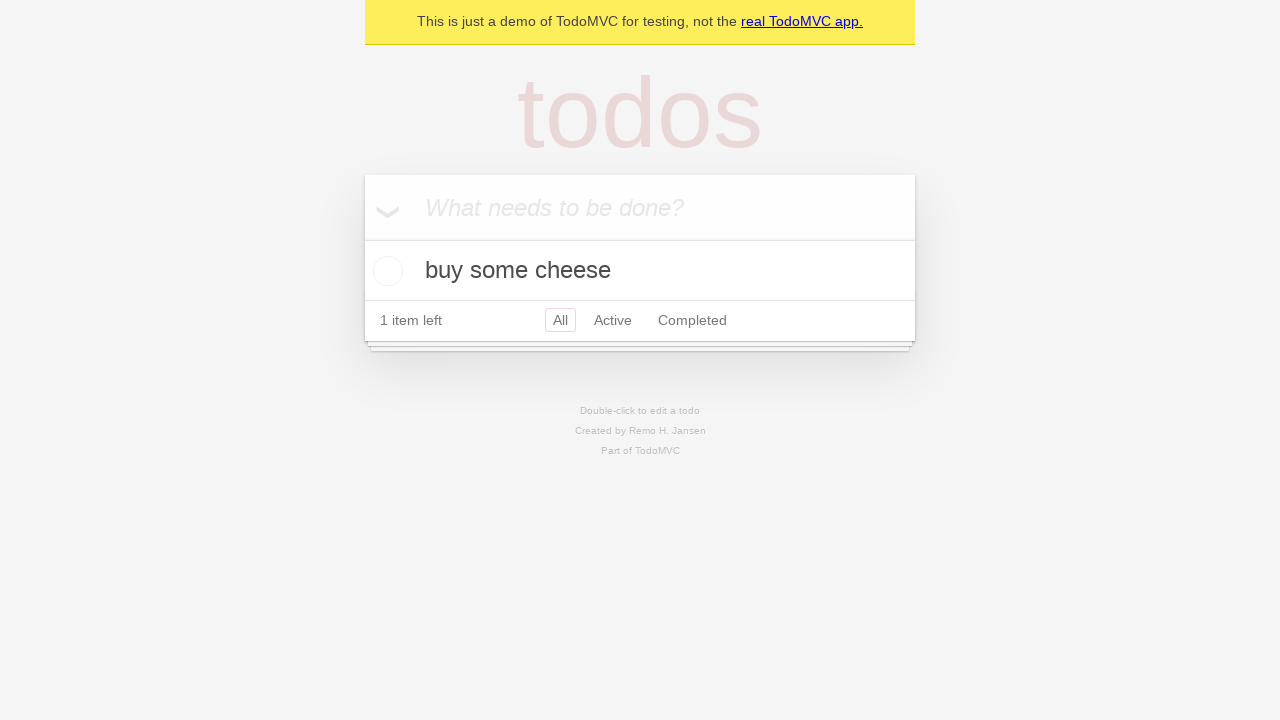

Filled new todo field with 'feed the cat' on internal:attr=[placeholder="What needs to be done?"i]
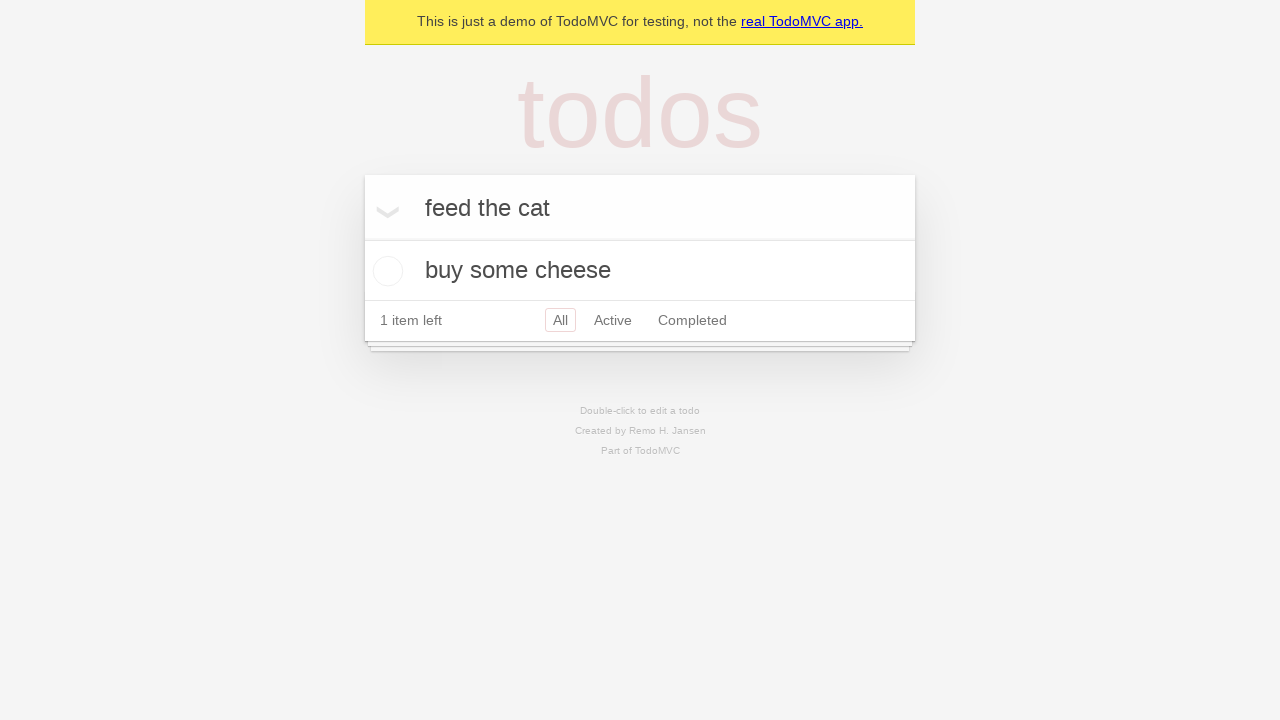

Pressed Enter to add 'feed the cat' to todo list on internal:attr=[placeholder="What needs to be done?"i]
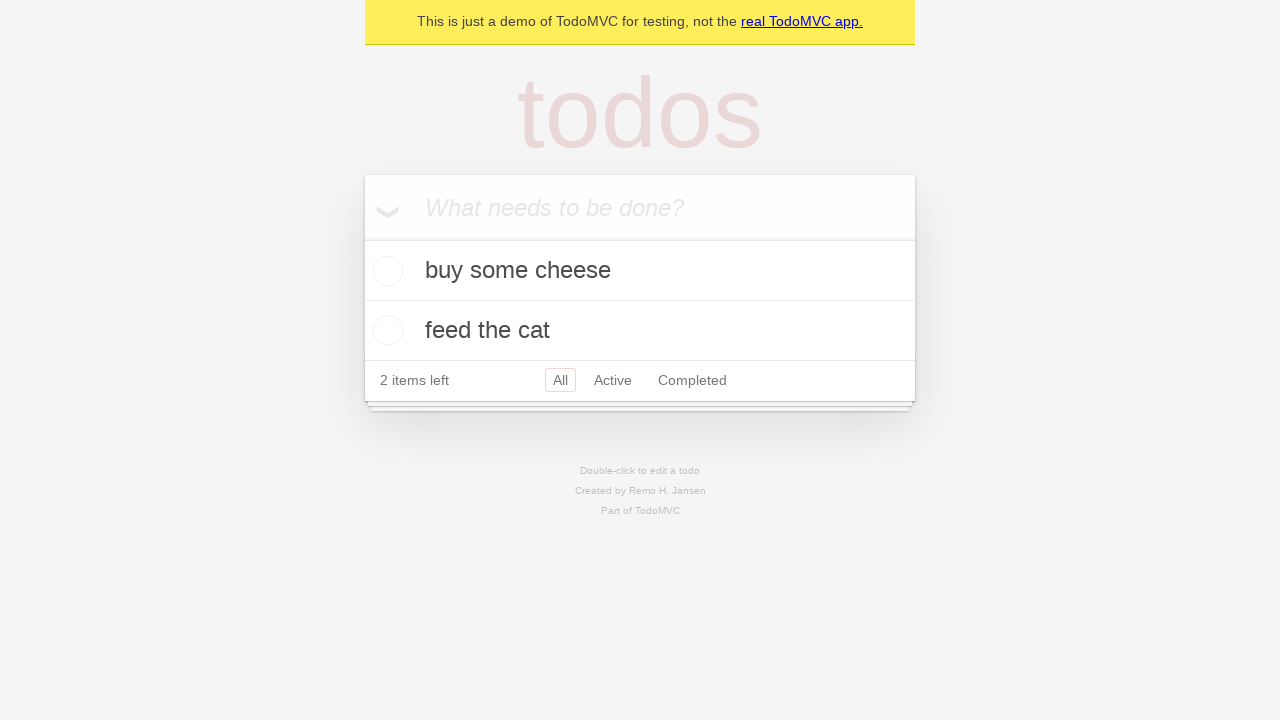

Filled new todo field with 'book a doctors appointment' on internal:attr=[placeholder="What needs to be done?"i]
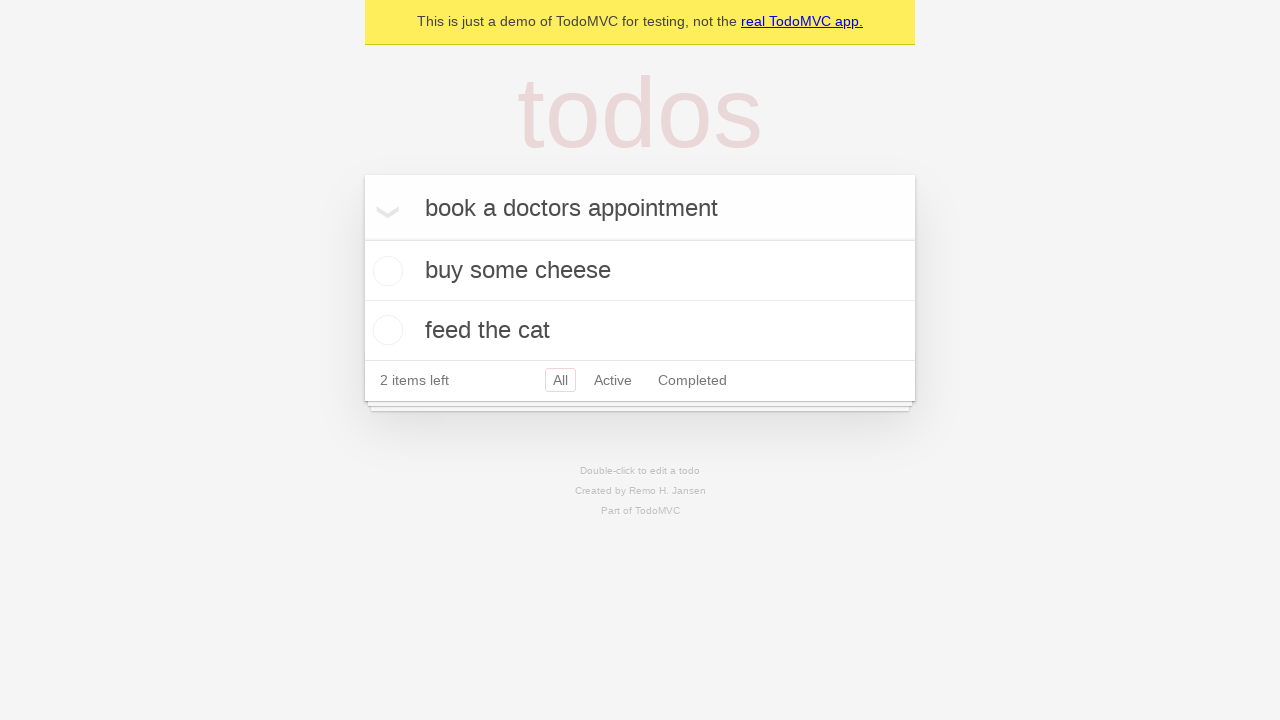

Pressed Enter to add 'book a doctors appointment' to todo list on internal:attr=[placeholder="What needs to be done?"i]
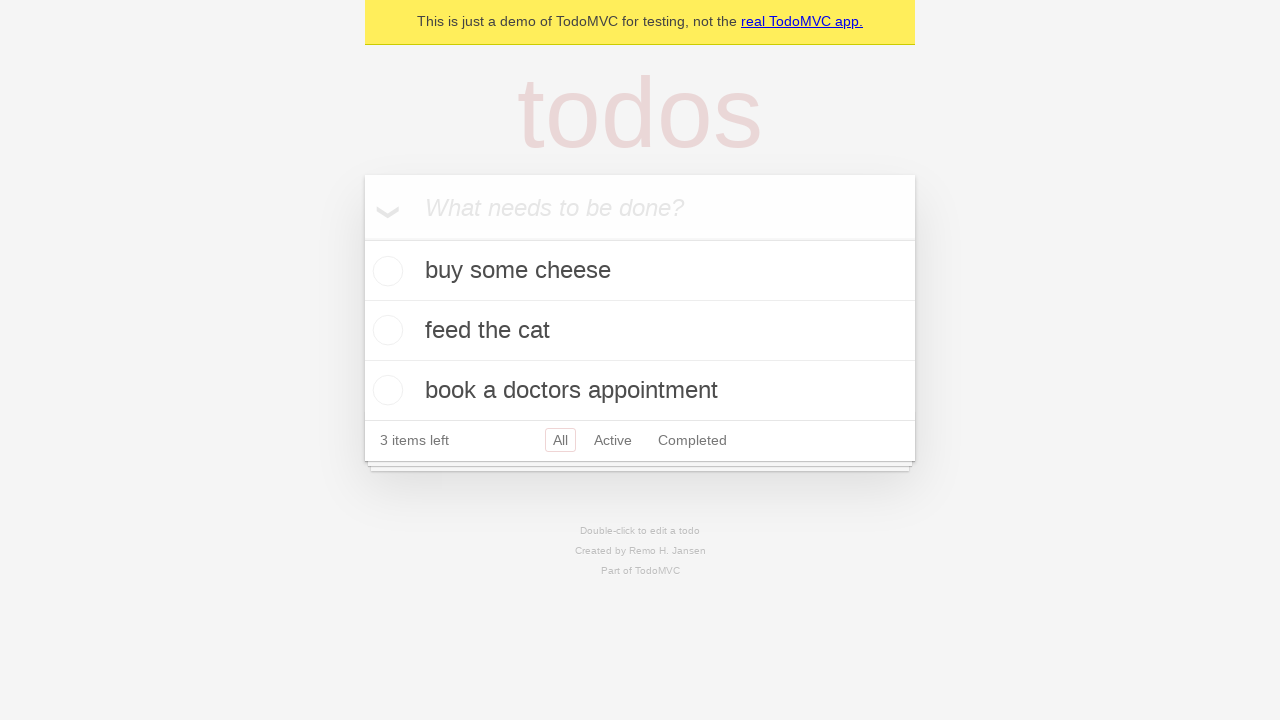

Clicked 'Mark all as complete' checkbox to complete all todos at (362, 238) on internal:label="Mark all as complete"i
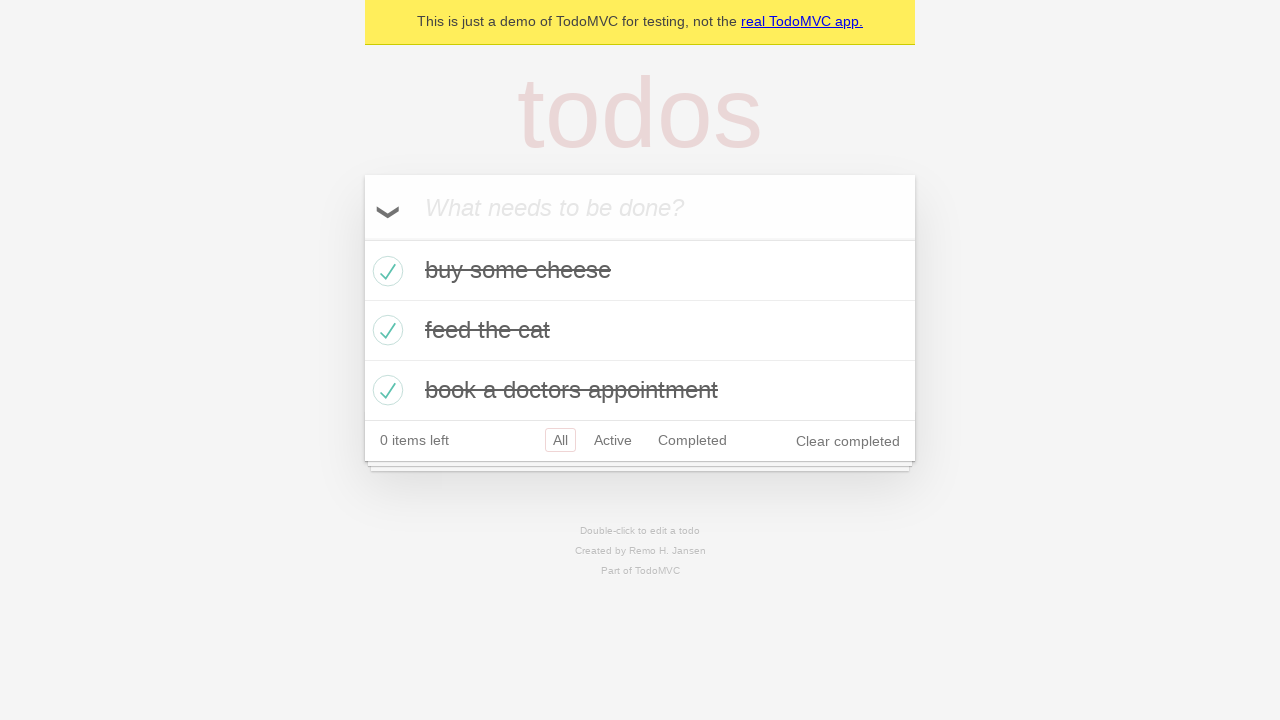

Verified all todo items are marked as completed
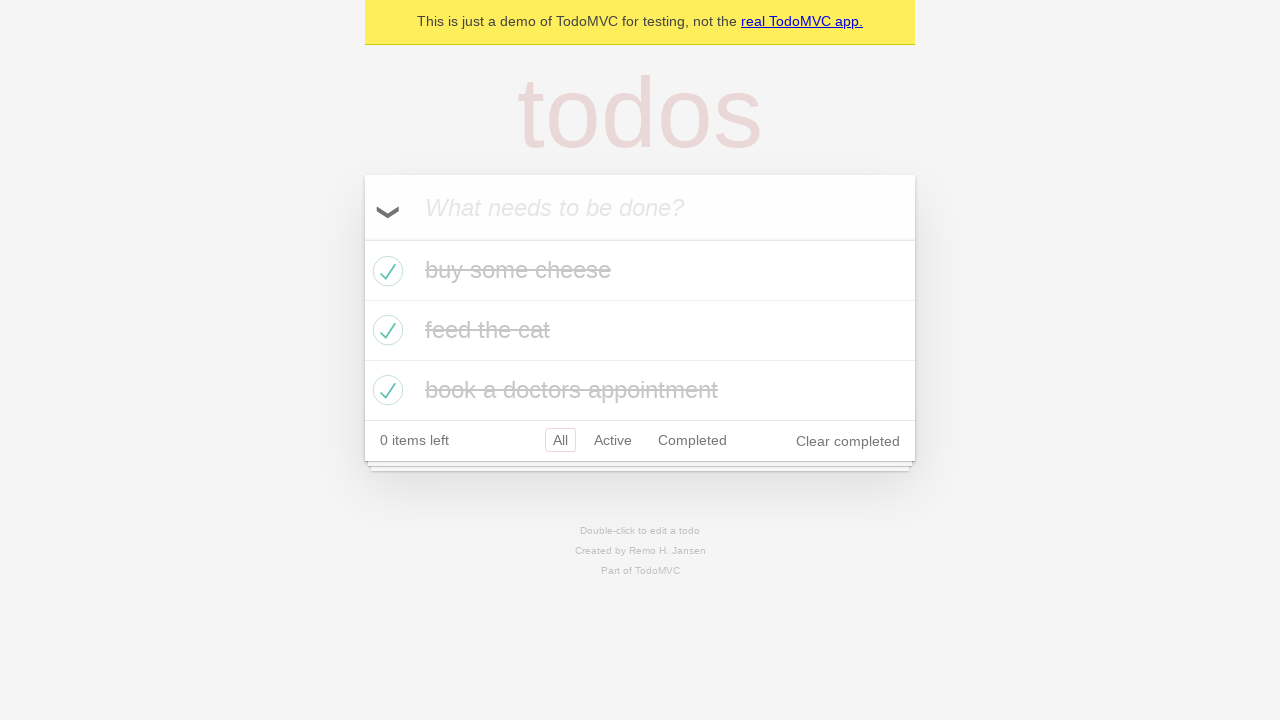

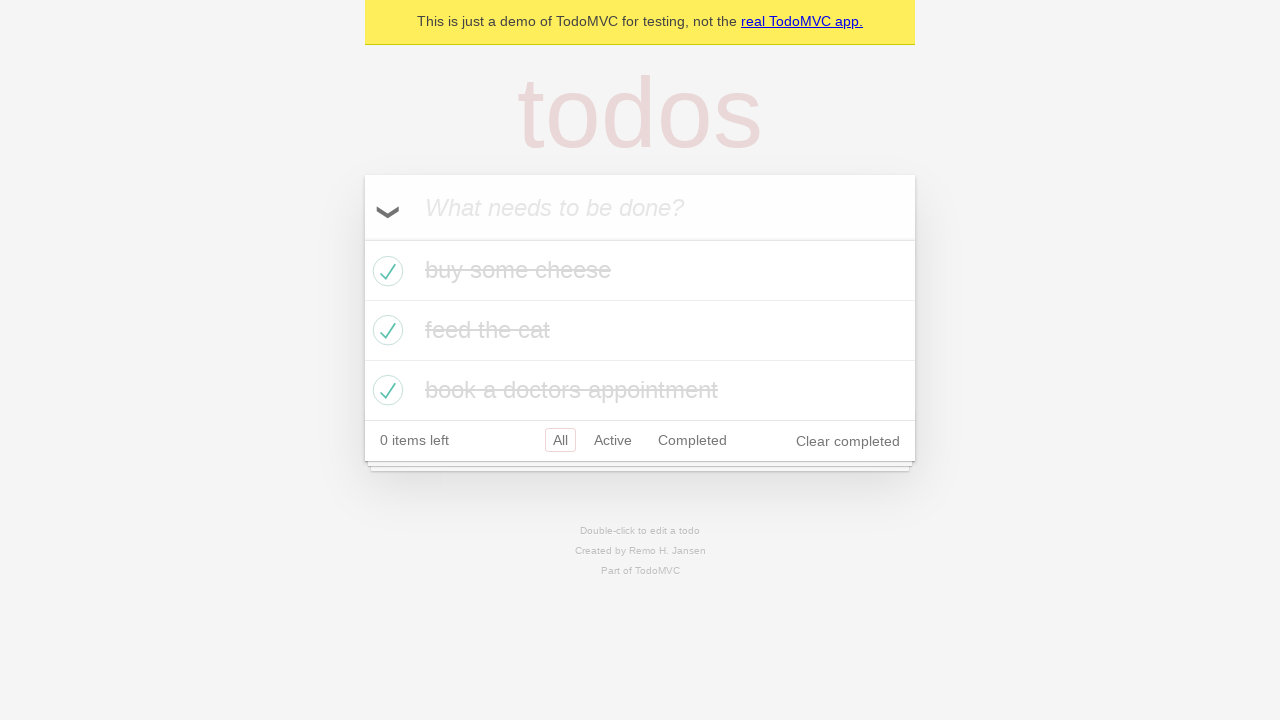